Tests date picker with dropdown selection by clicking the input, selecting month and year from dropdowns, and selecting a day.

Starting URL: https://demoqa.com/date-picker

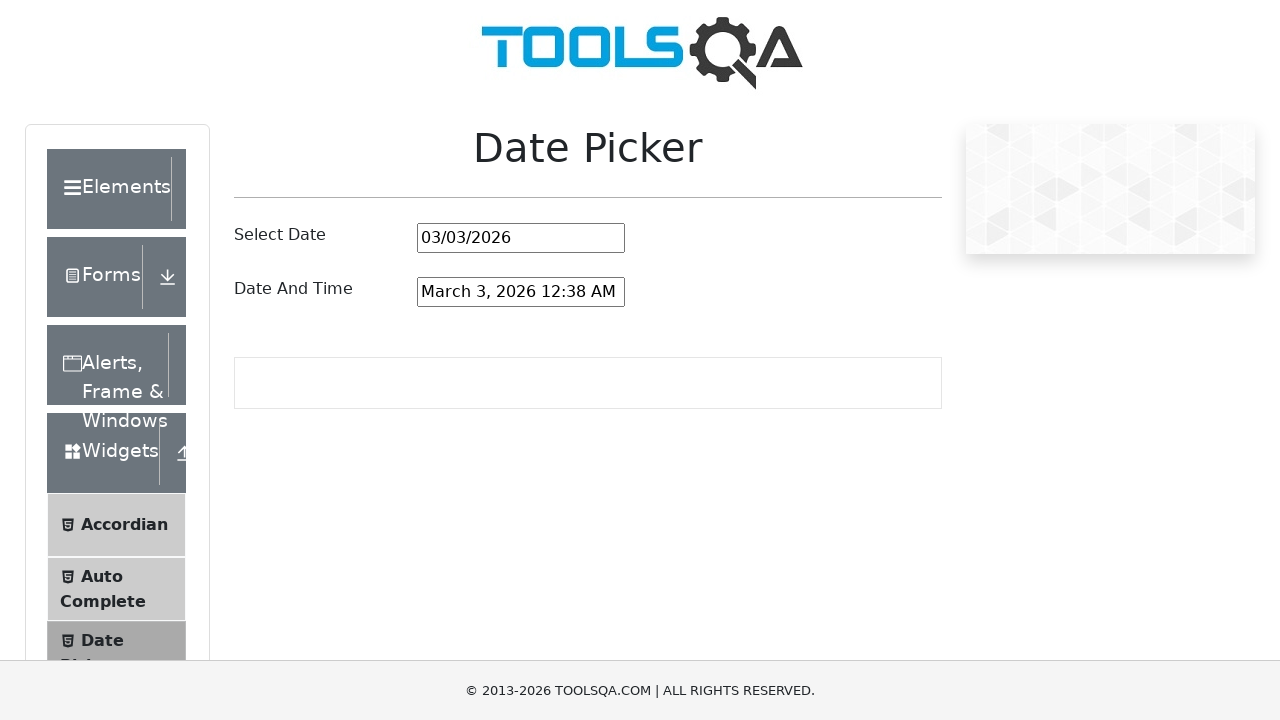

Clicked the date picker input field at (521, 238) on #datePickerMonthYearInput
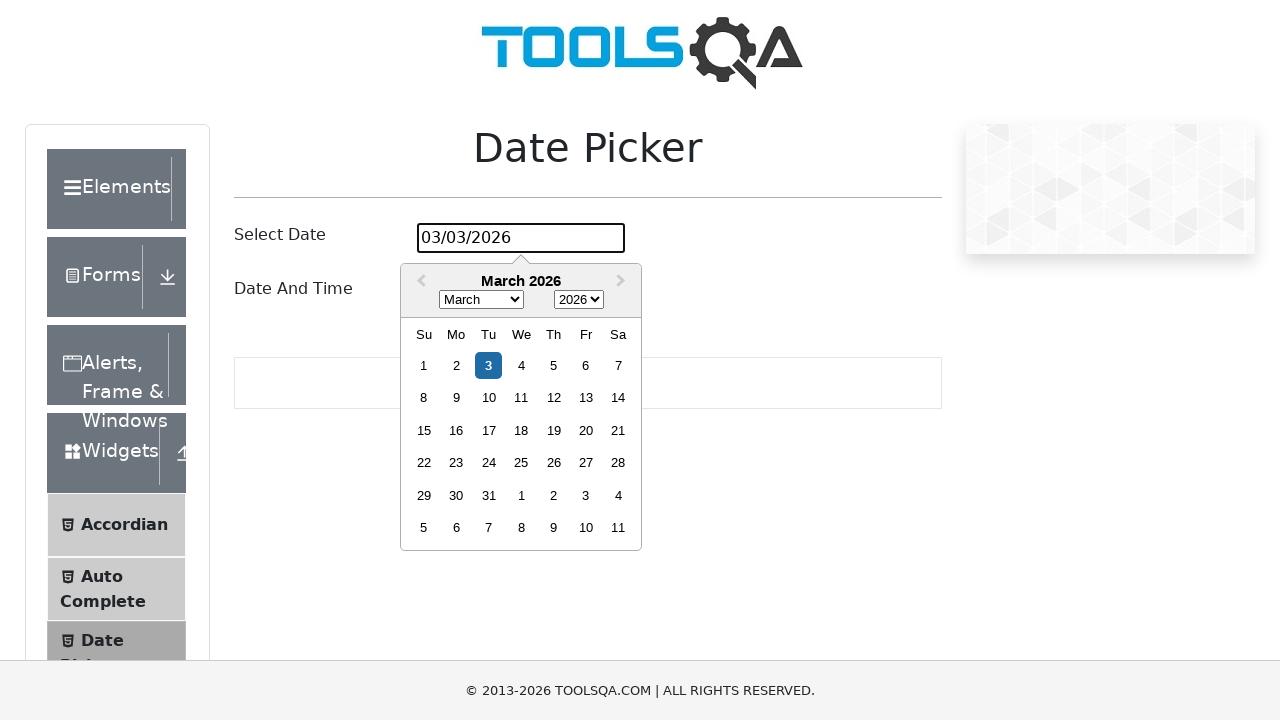

Selected March from month dropdown on .react-datepicker__month-select
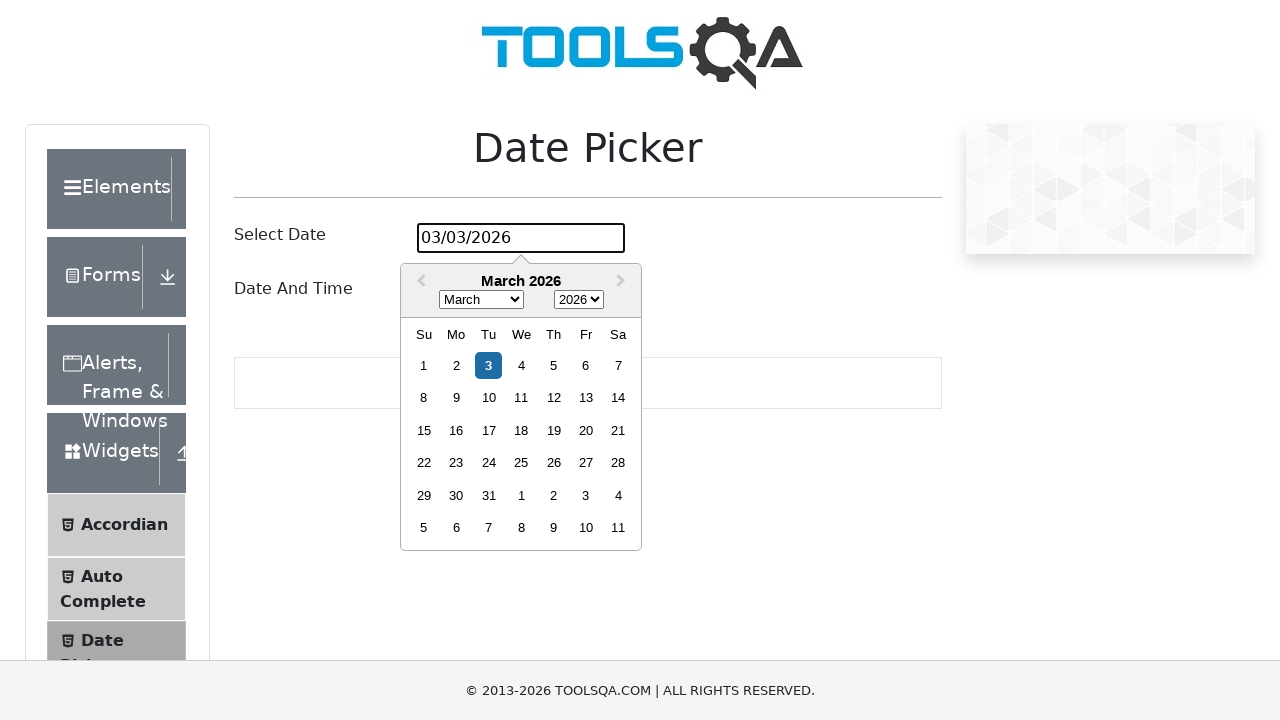

Selected 1999 from year dropdown on .react-datepicker__year-select
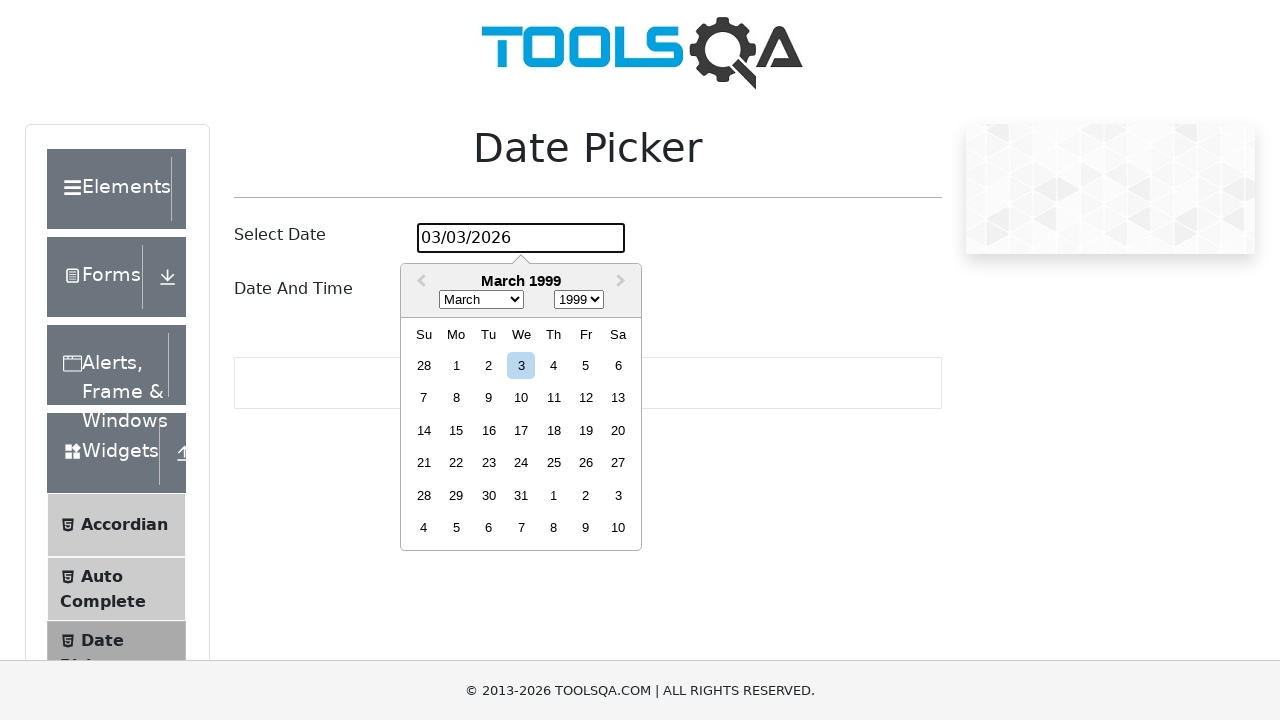

Clicked day 24 in the calendar at (521, 463) on .react-datepicker__day--024
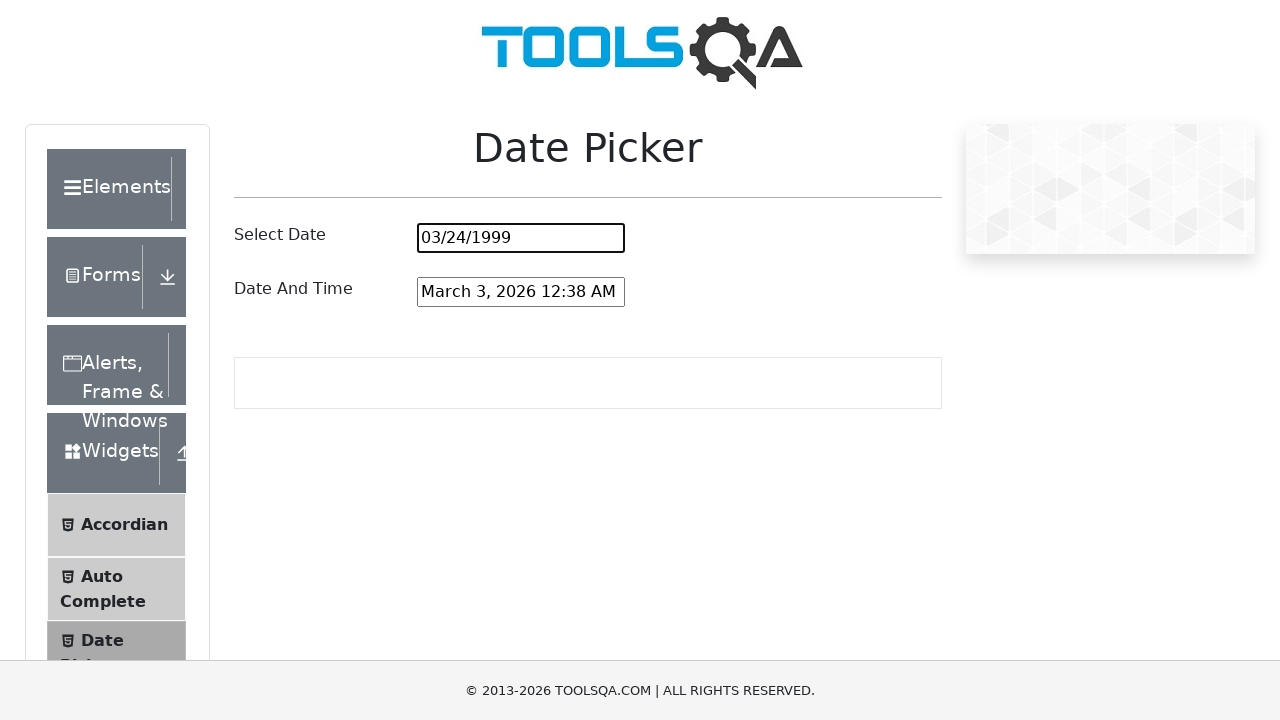

Verified date picker input contains expected value 03/24/1999
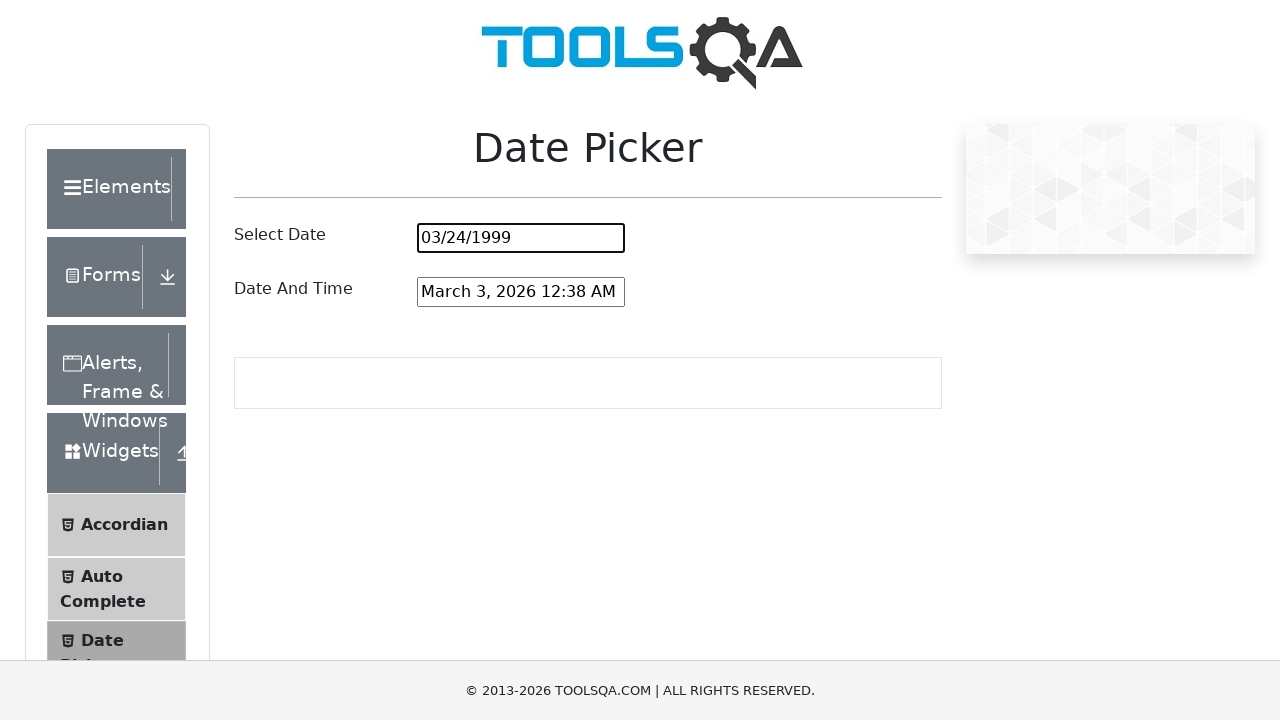

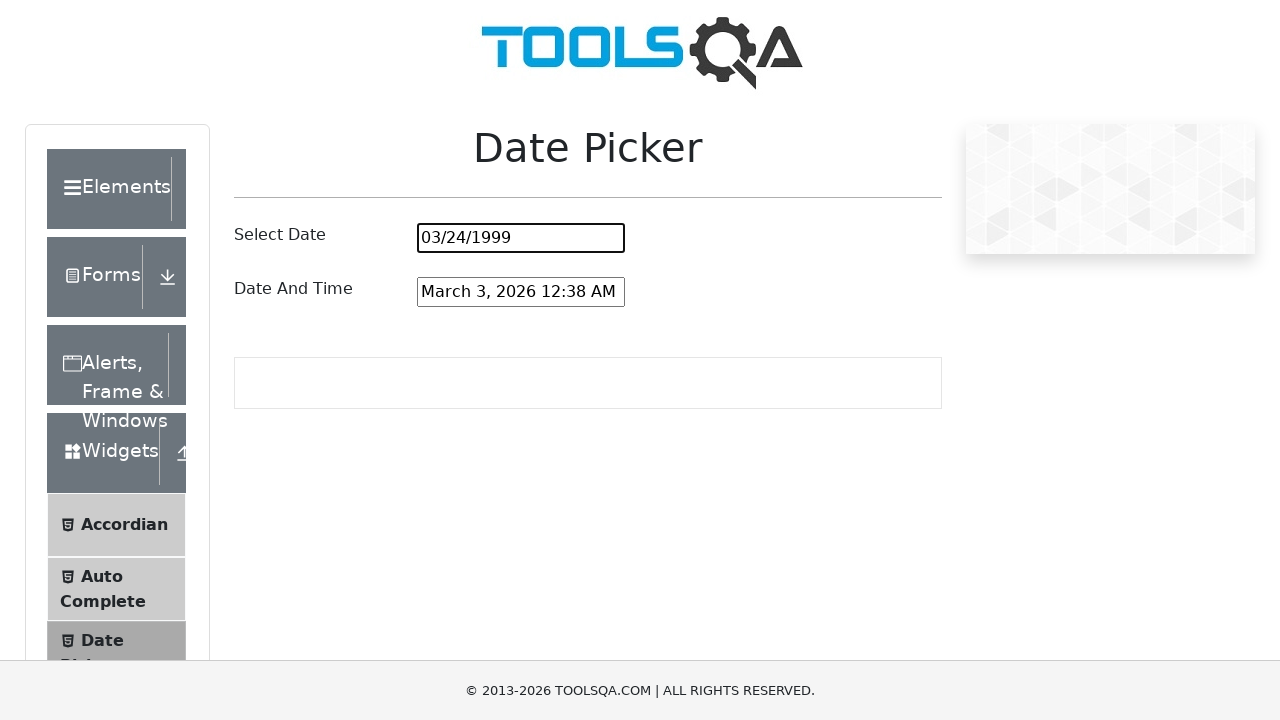